Tests a web form by entering text into a text box and clicking the submit button, then verifying the success message is displayed

Starting URL: https://www.selenium.dev/selenium/web/web-form.html

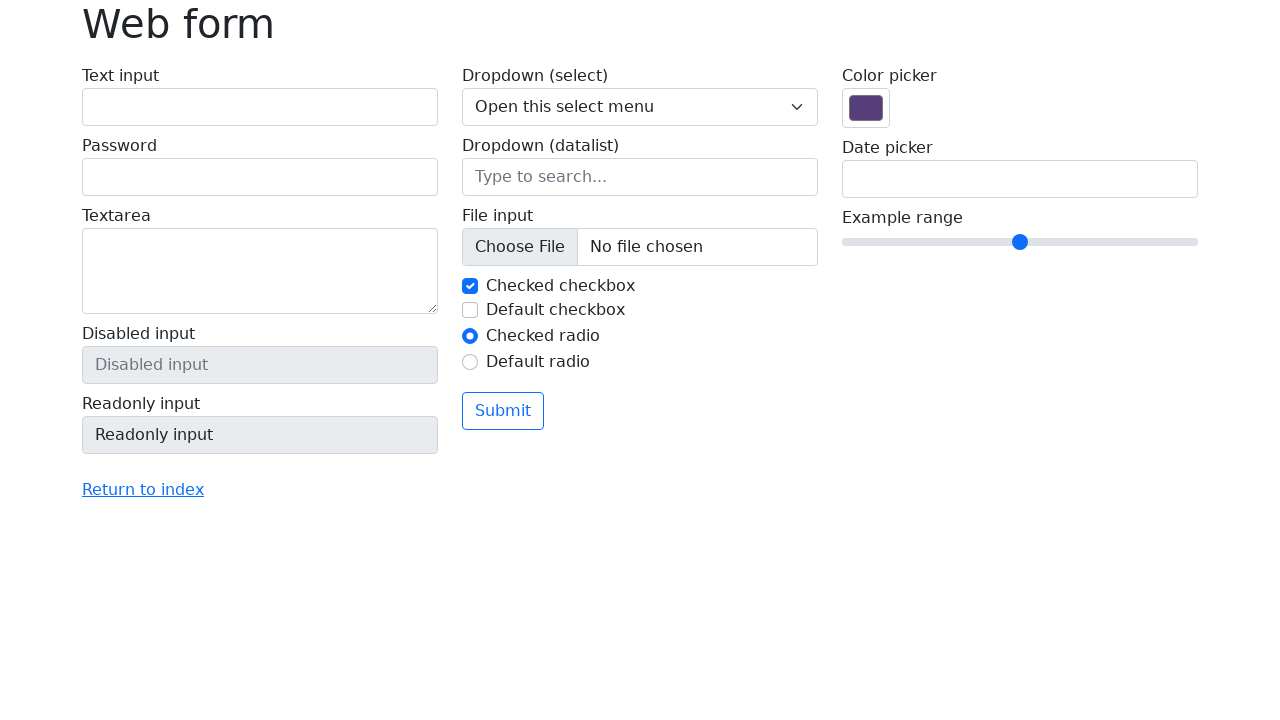

Verified page title is 'Web form'
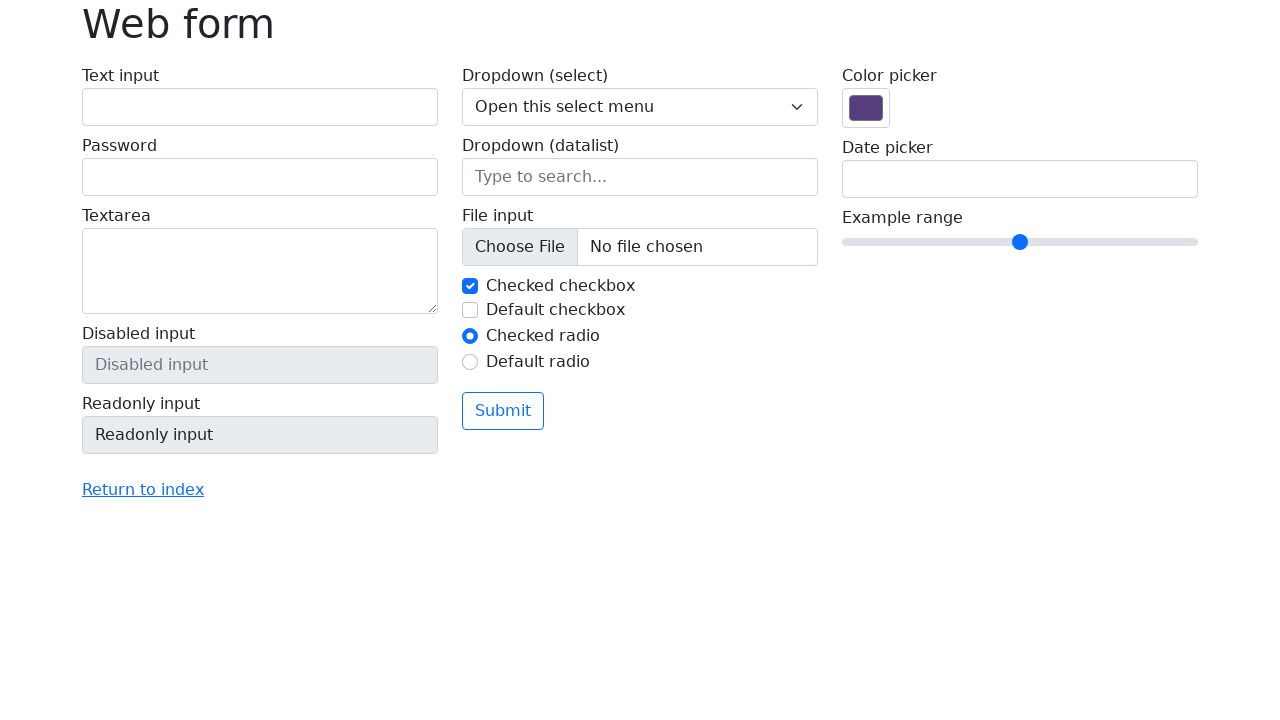

Filled text box with 'Selenium' on input[name='my-text']
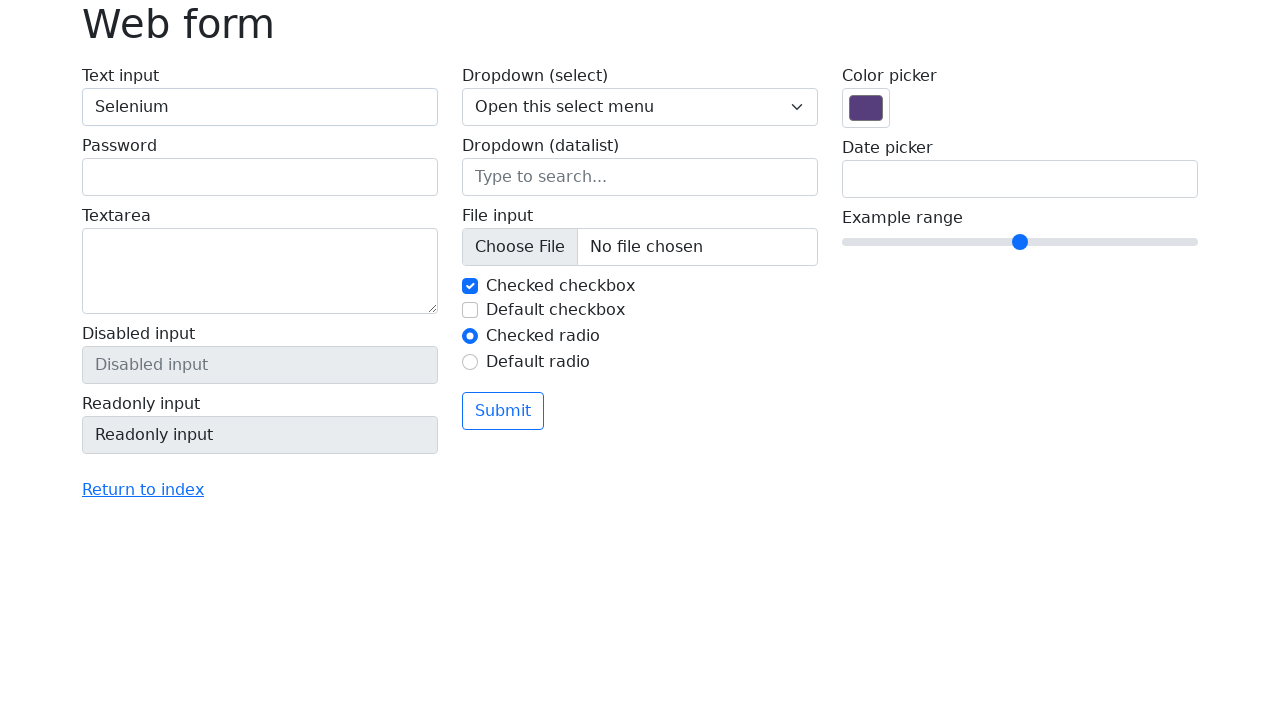

Clicked the submit button at (503, 411) on button
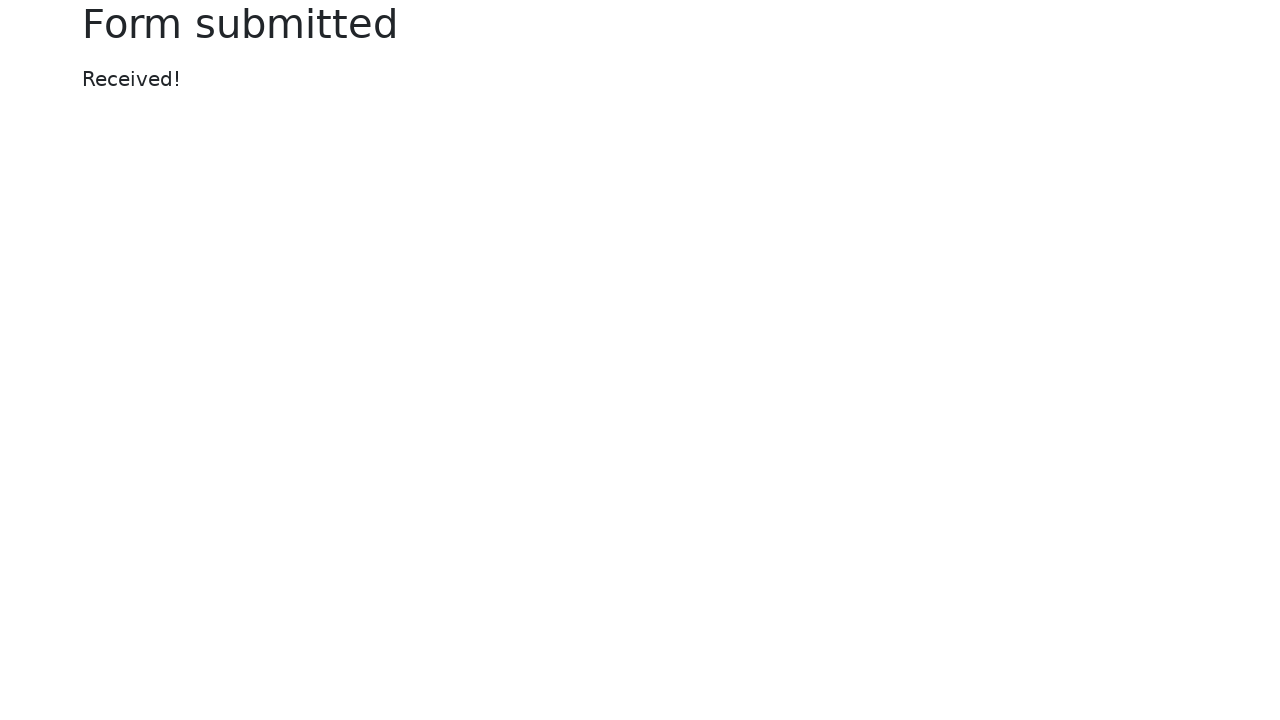

Located success message element
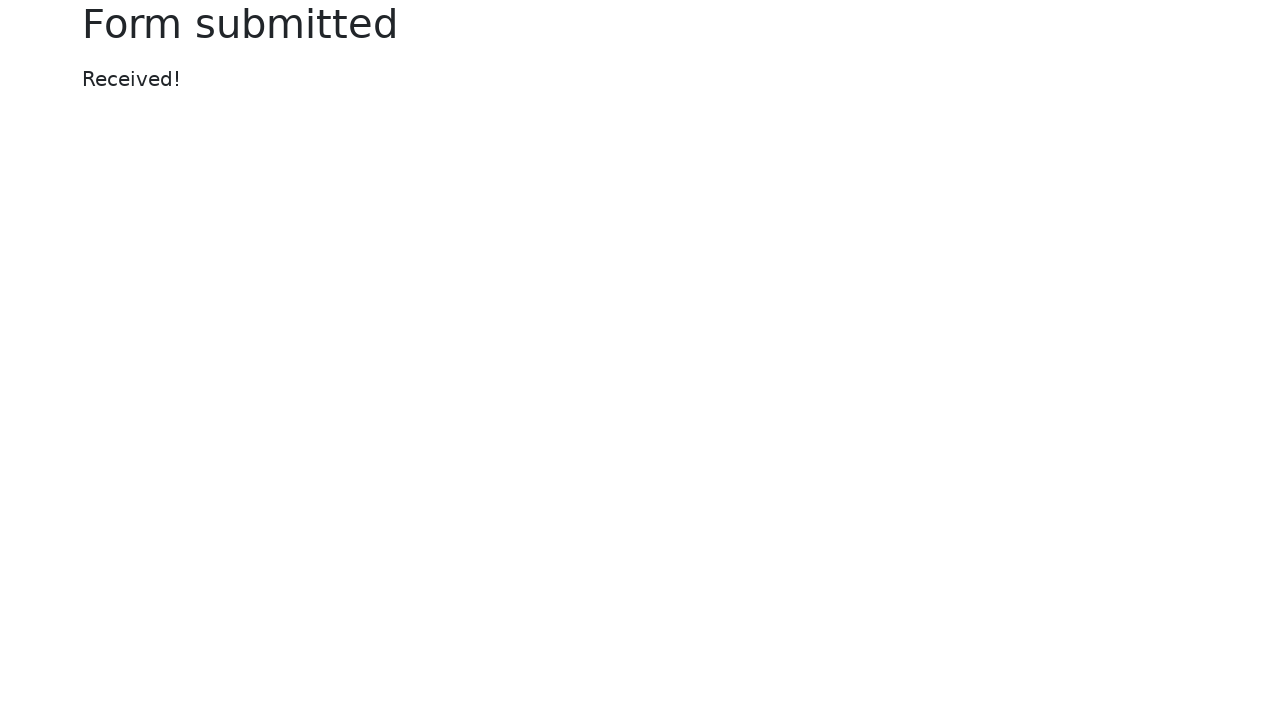

Verified success message displays 'Received!'
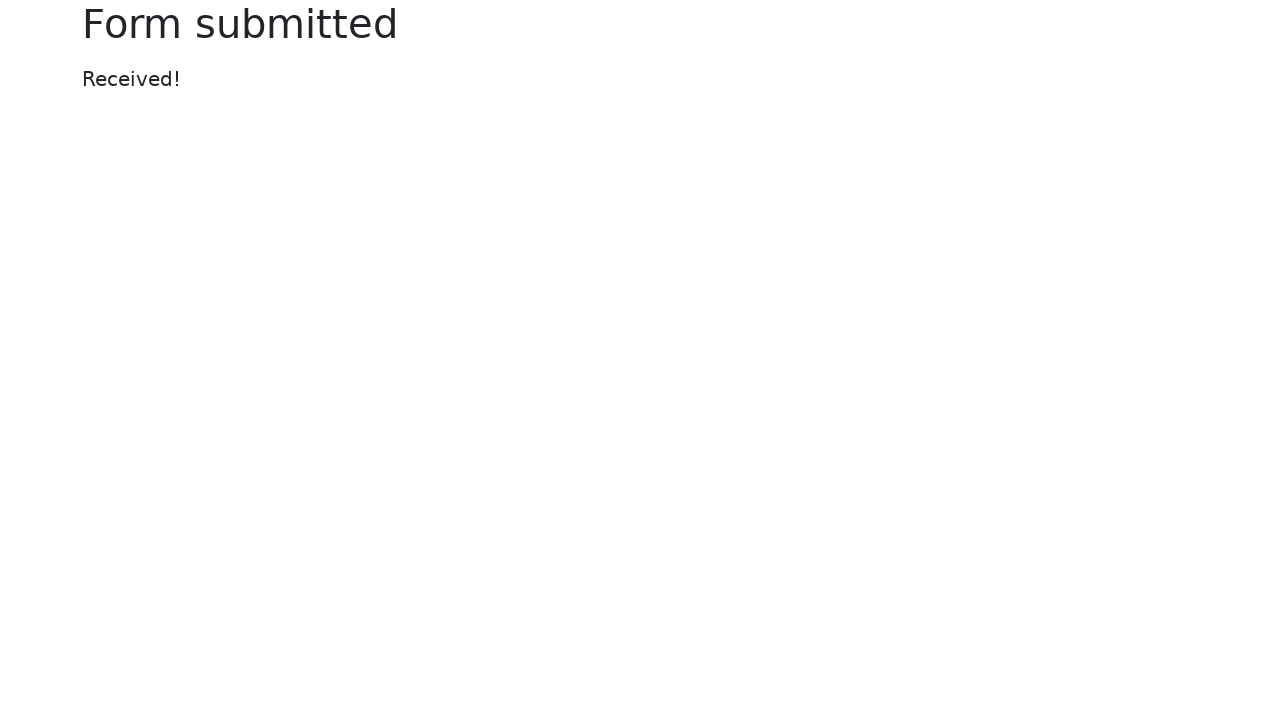

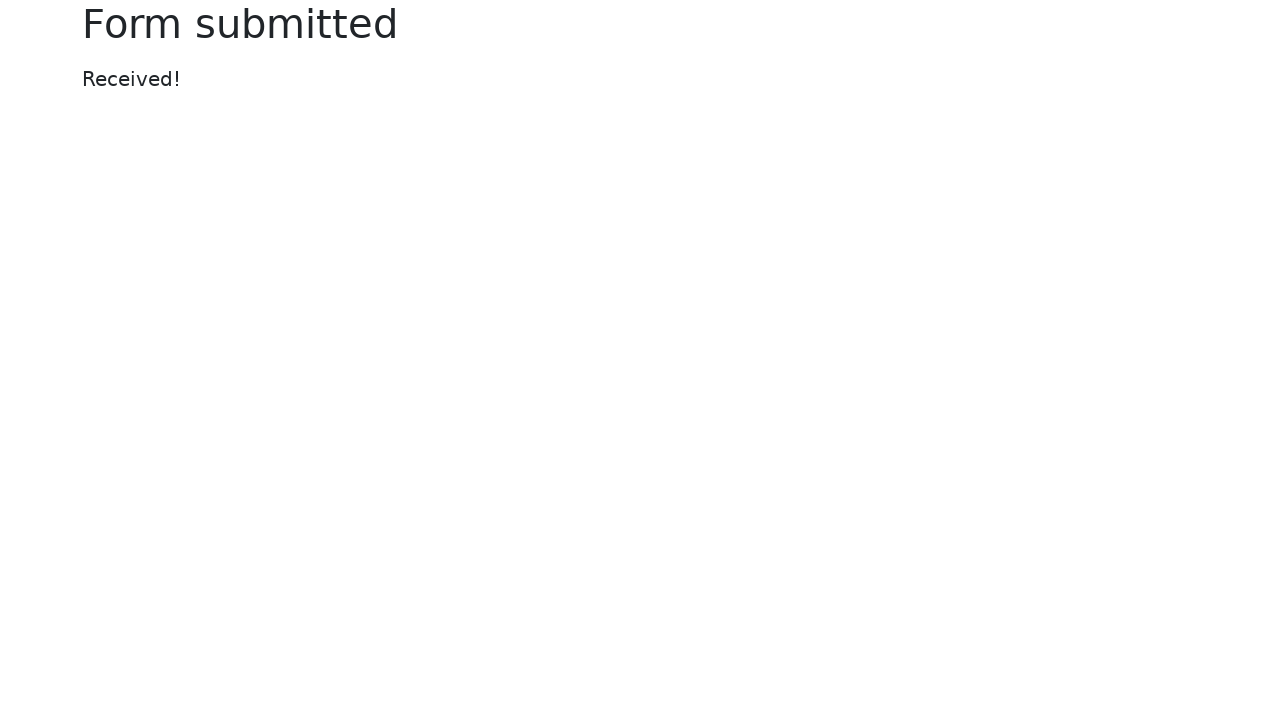